Tests Market Cap filter by clicking on stock universe and accessing market cap and PE ratio cards

Starting URL: https://www.tickertape.in/screener/equity

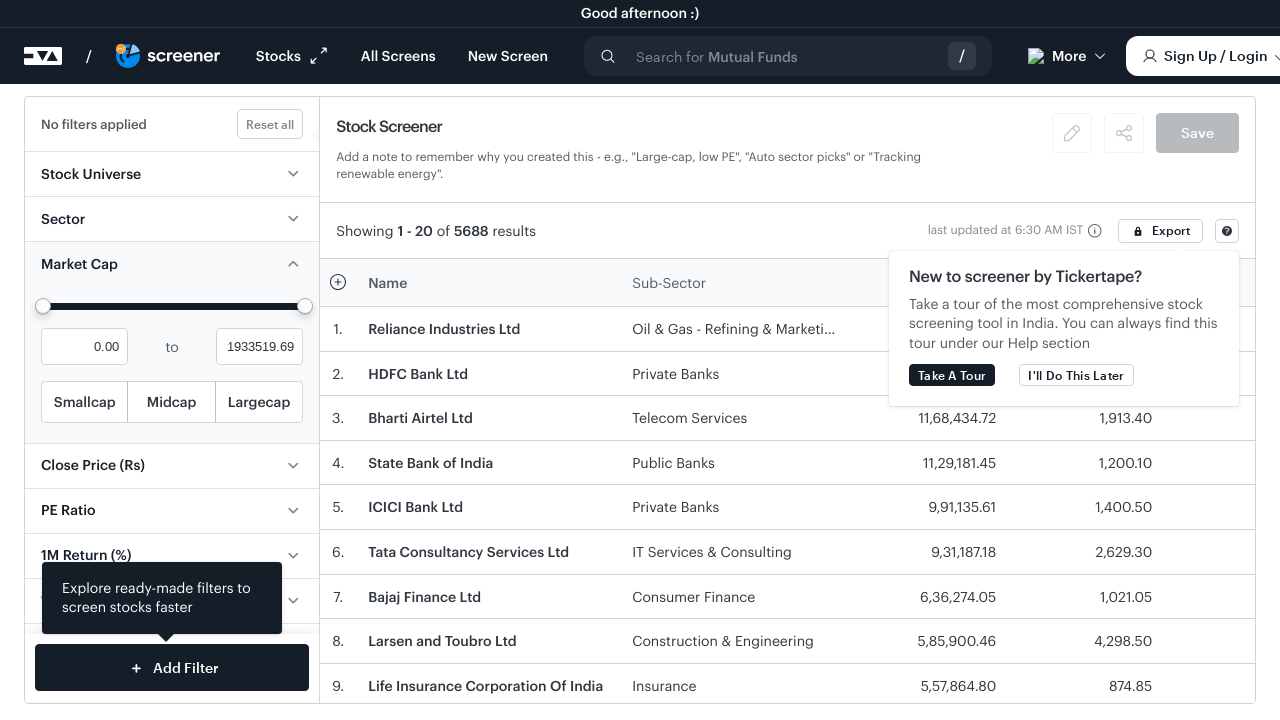

Clicked on the first stock universe option at (91, 174) on (//div[@class="jsx-214020999 jsx-173293736 "])[1]
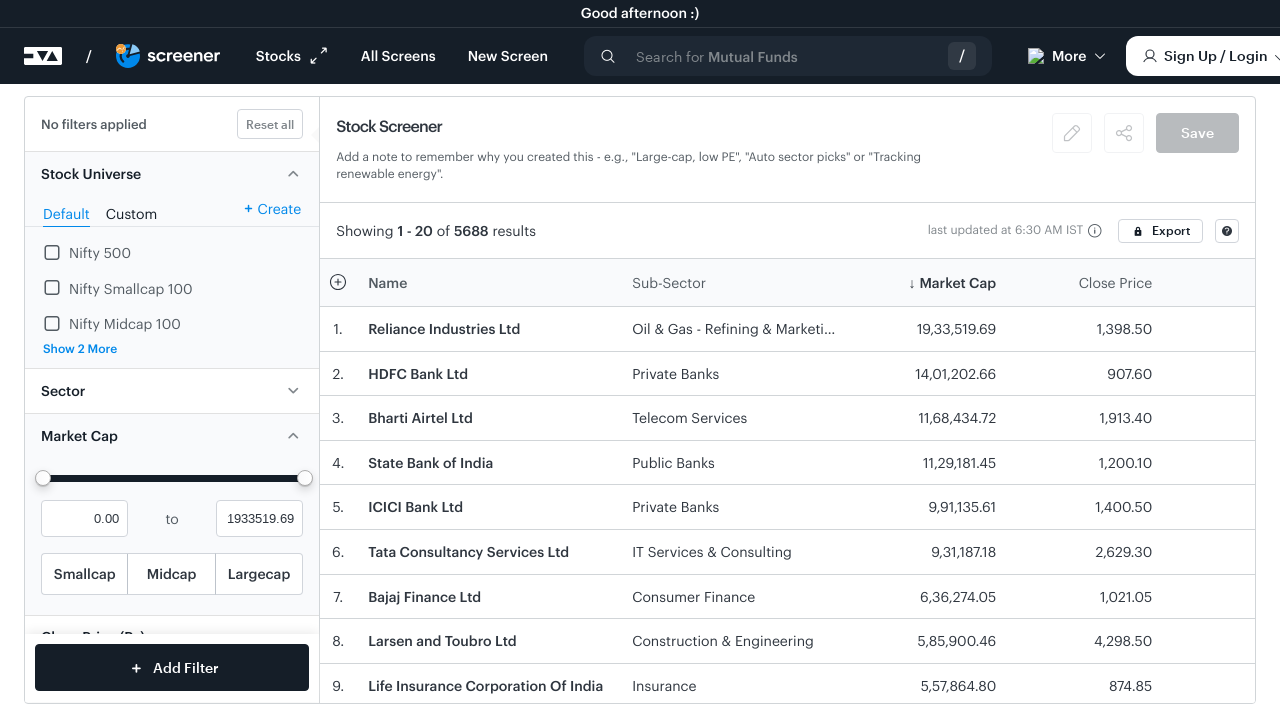

Clicked on PE ratio card at (86, 476) on (//div[@class="jsx-254693987 card-title"])[3]
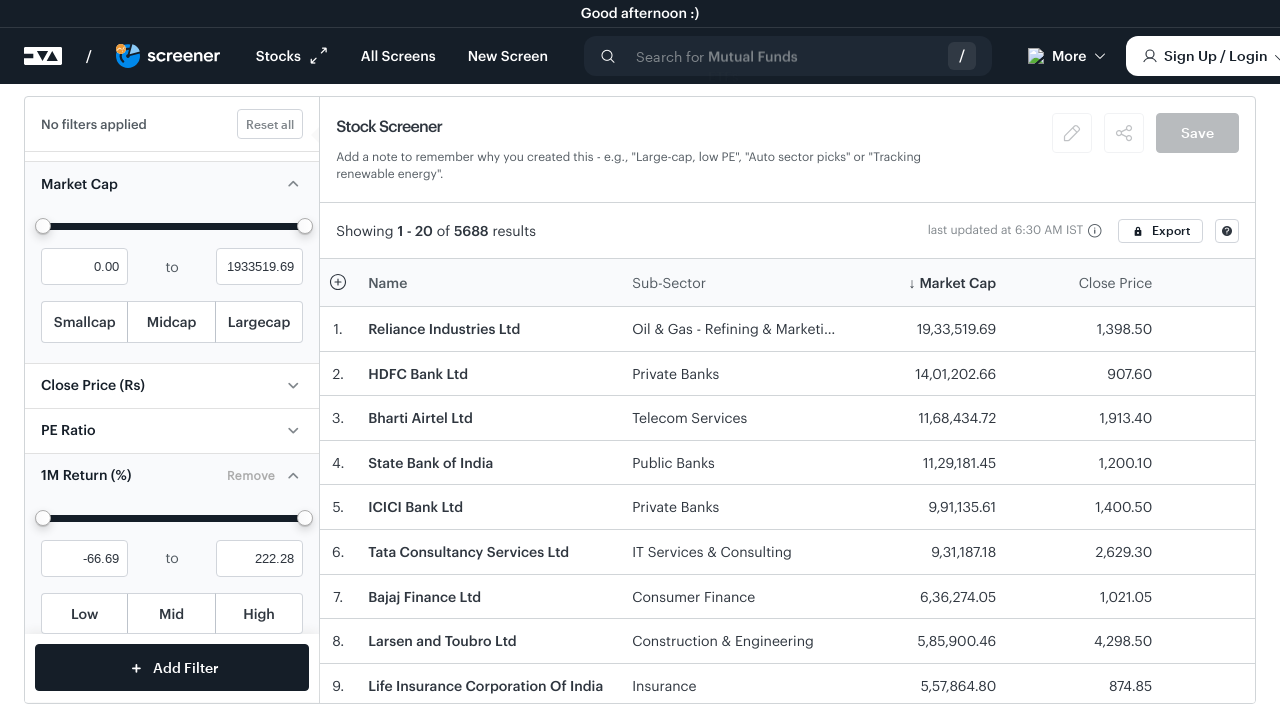

Clicked on Market Cap card at (93, 386) on (//div[@class="jsx-254693987 card-title"])[1]
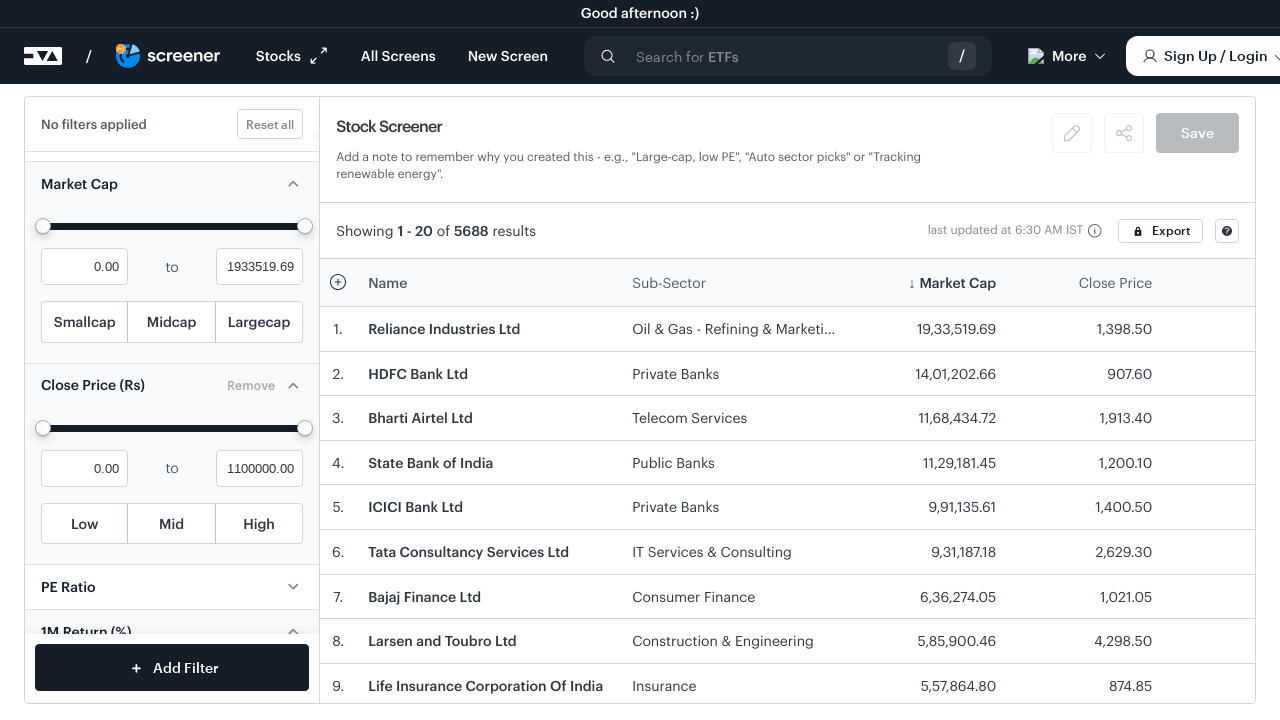

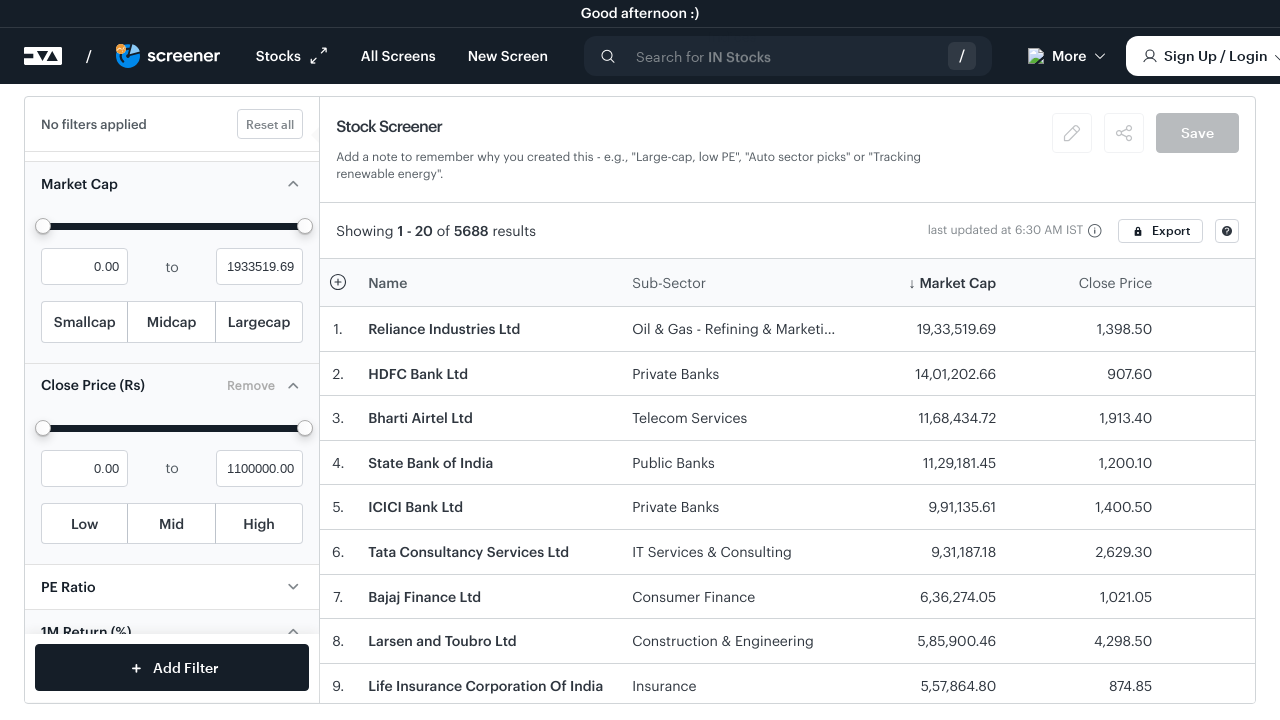